Tests opening a new browser tab by clicking a link, waiting for the new tab to load, then switching back to the original tab

Starting URL: https://the-internet.herokuapp.com/windows

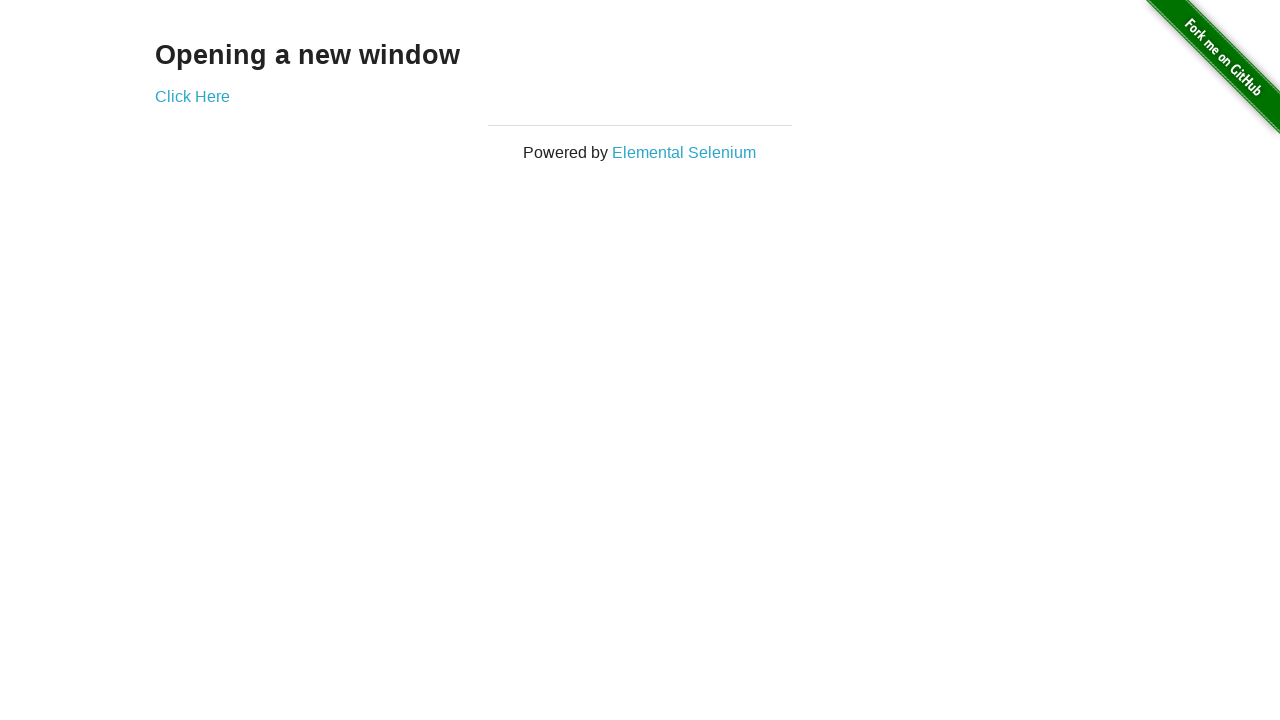

Clicked 'Click Here' link to open new tab at (192, 96) on internal:text="Click Here"i
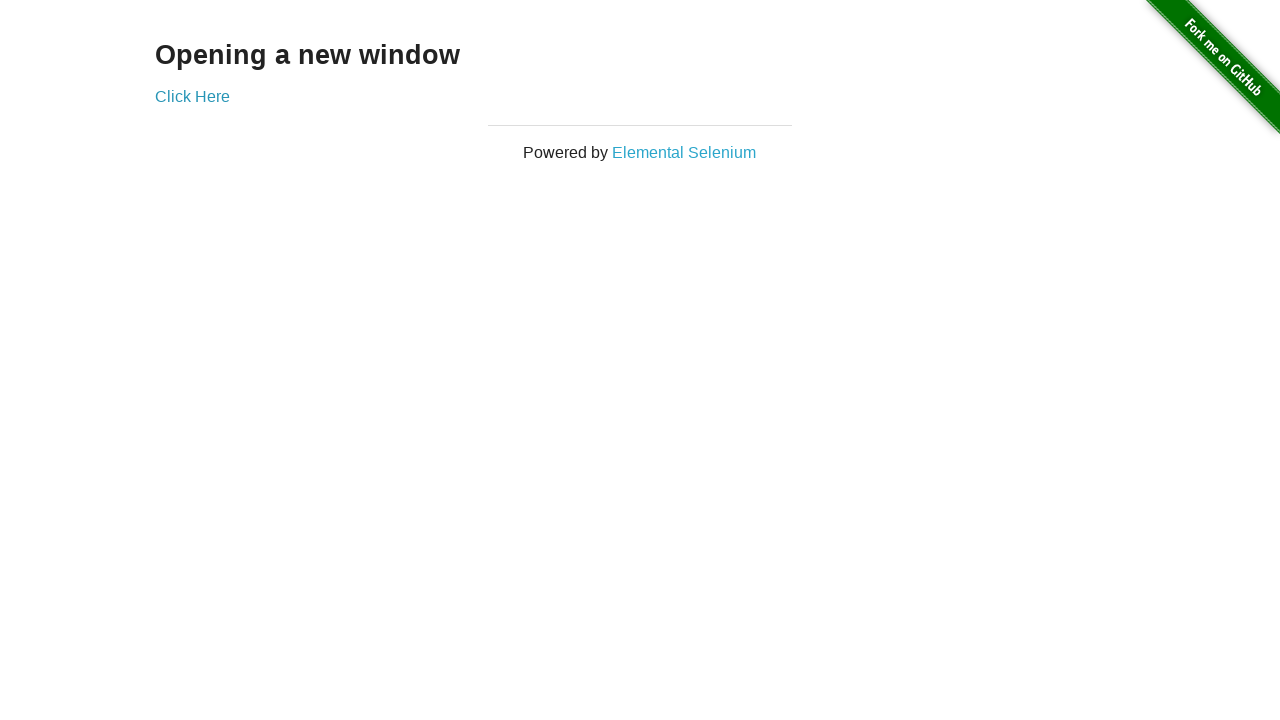

Captured new page object from context
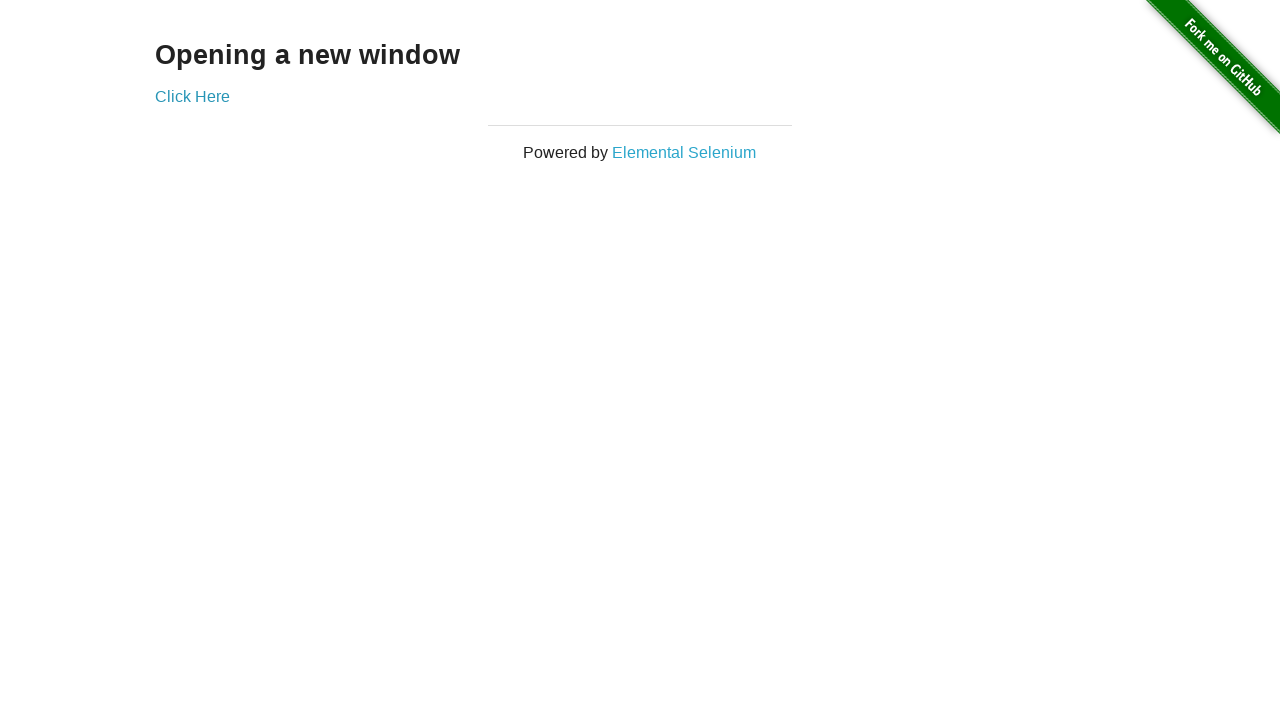

New page loaded successfully
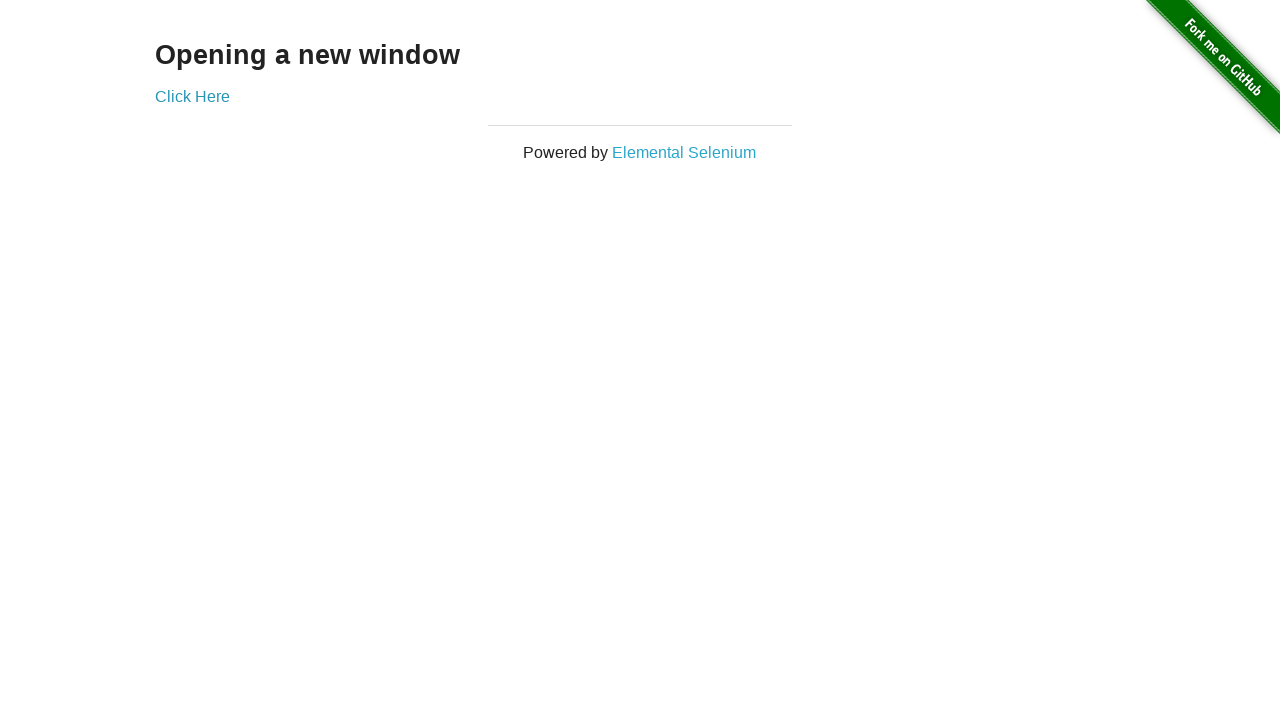

Verified new page title: New Window
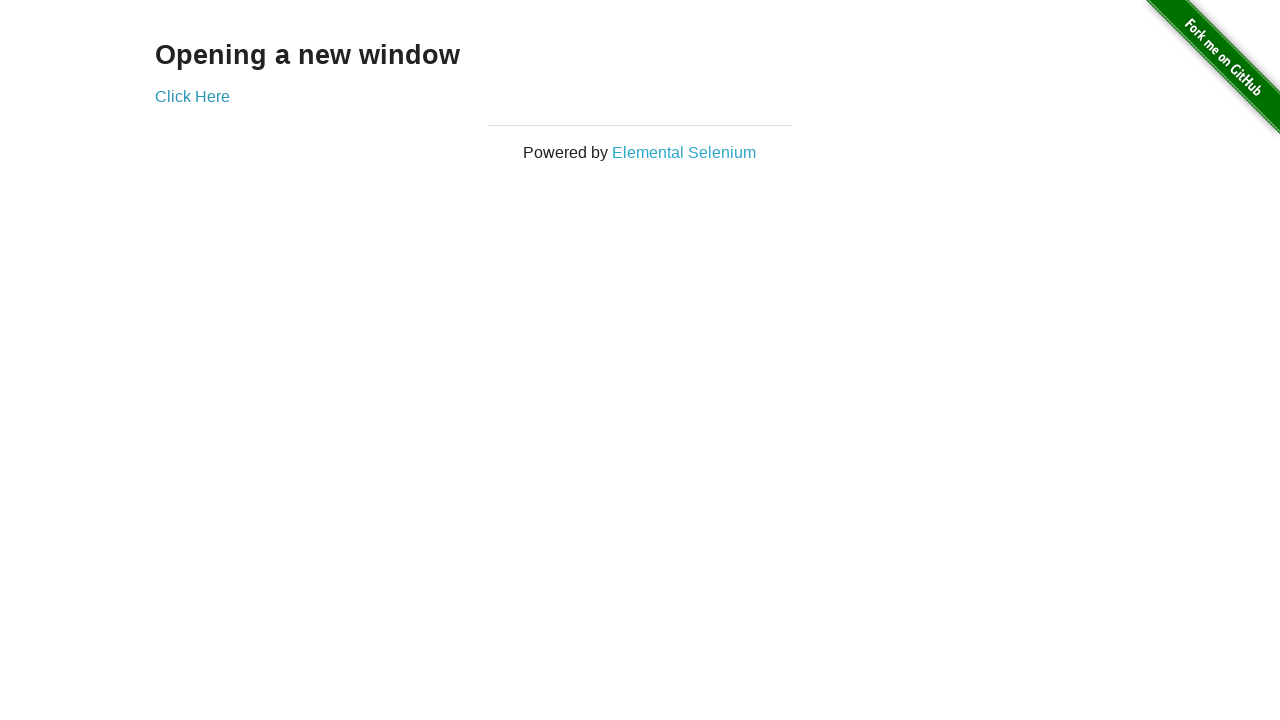

Switched back to original tab
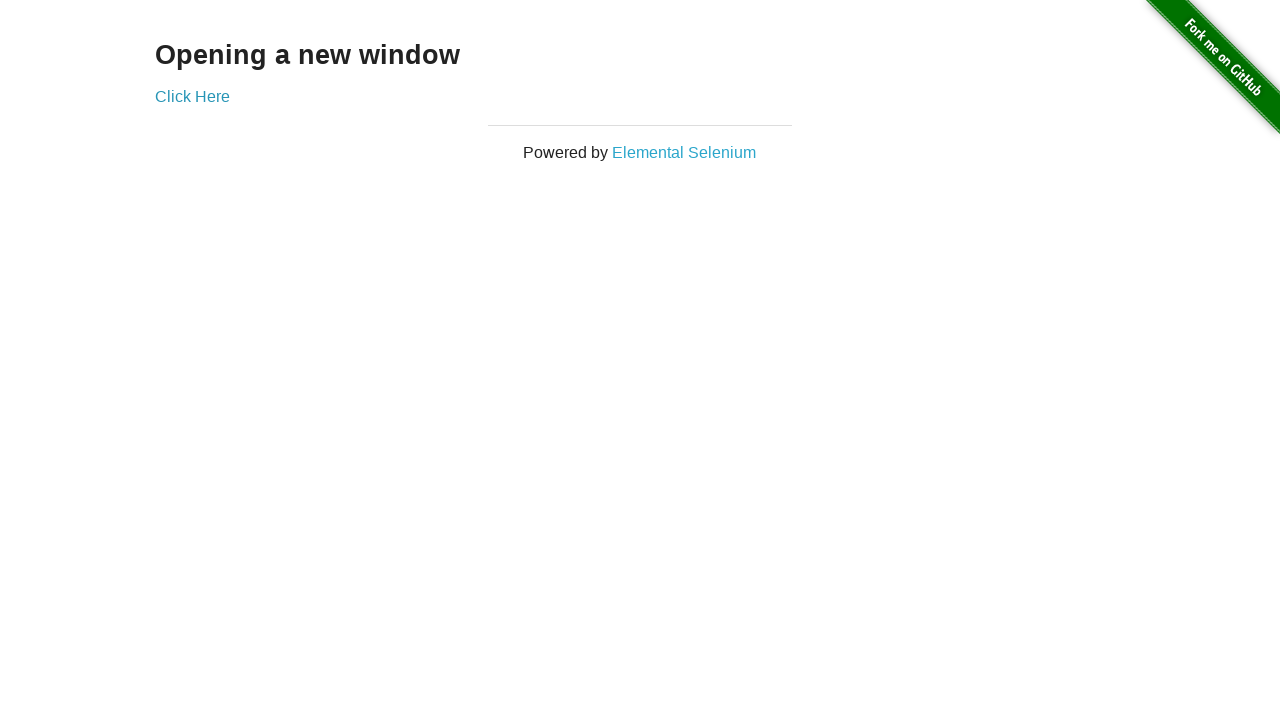

Closed the new page/tab
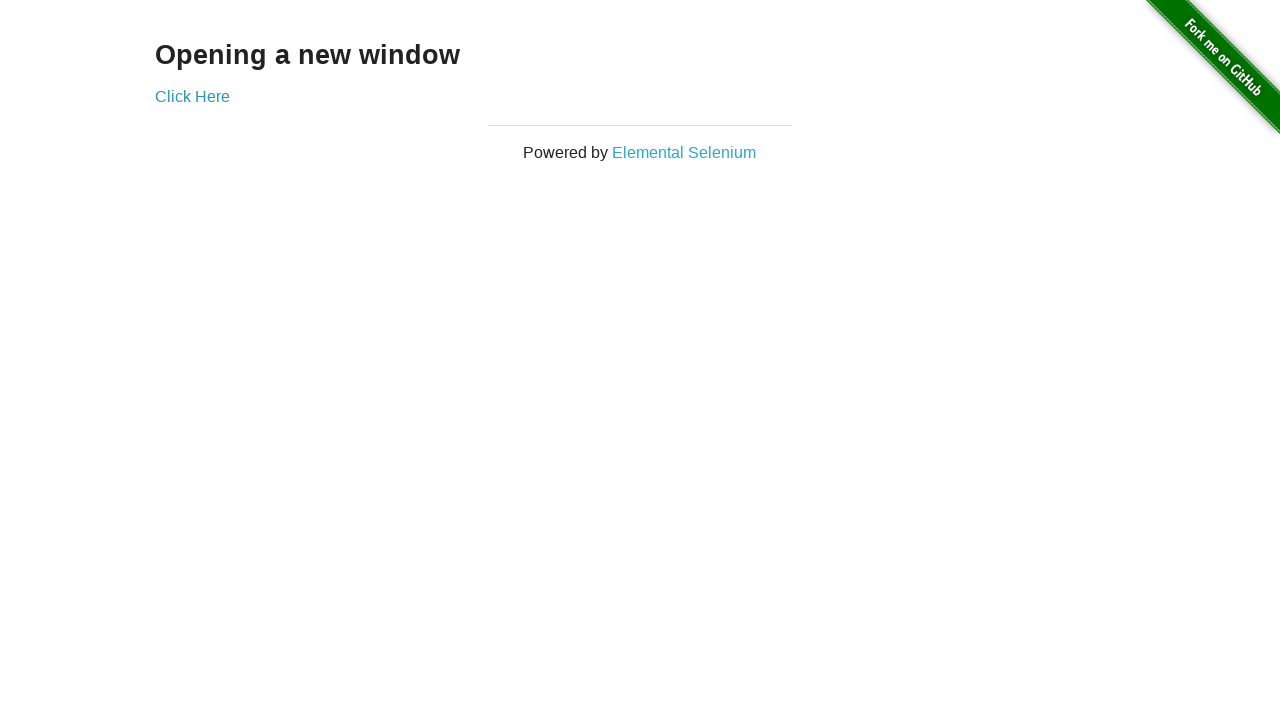

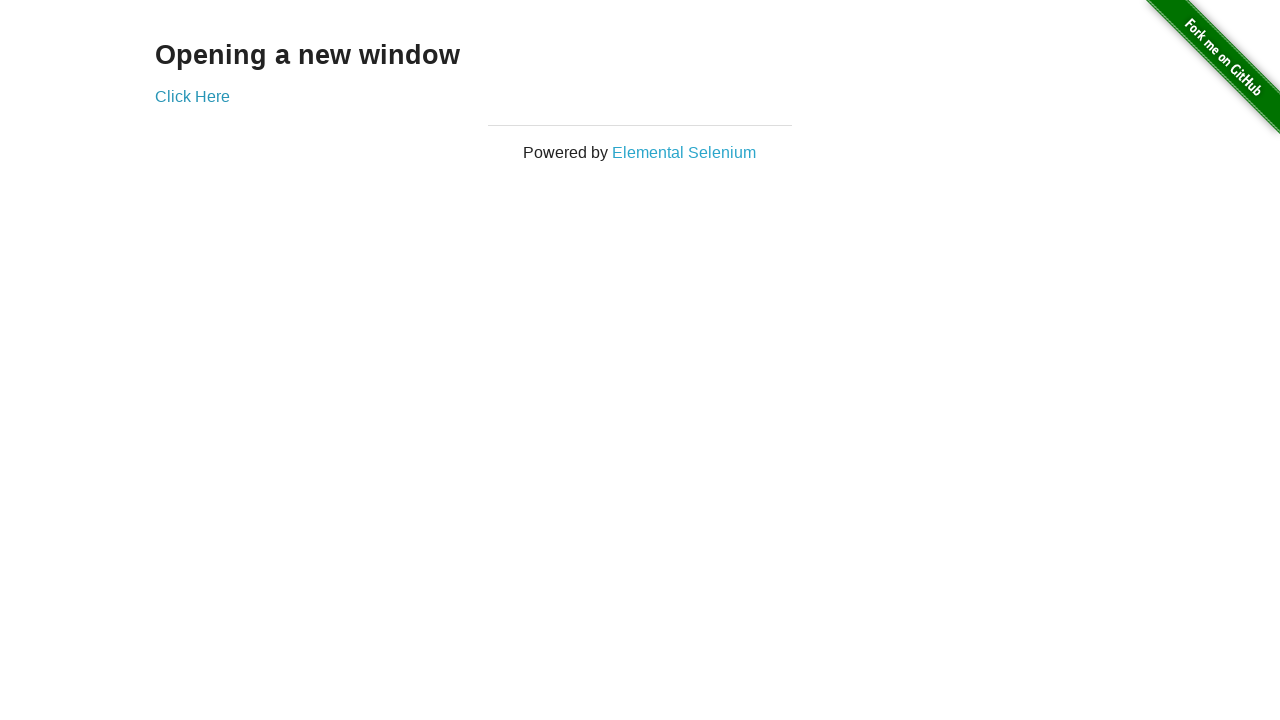